Tests jQuery UI sortable functionality by dragging and reordering list items within a sortable list

Starting URL: https://jqueryui.com/sortable/

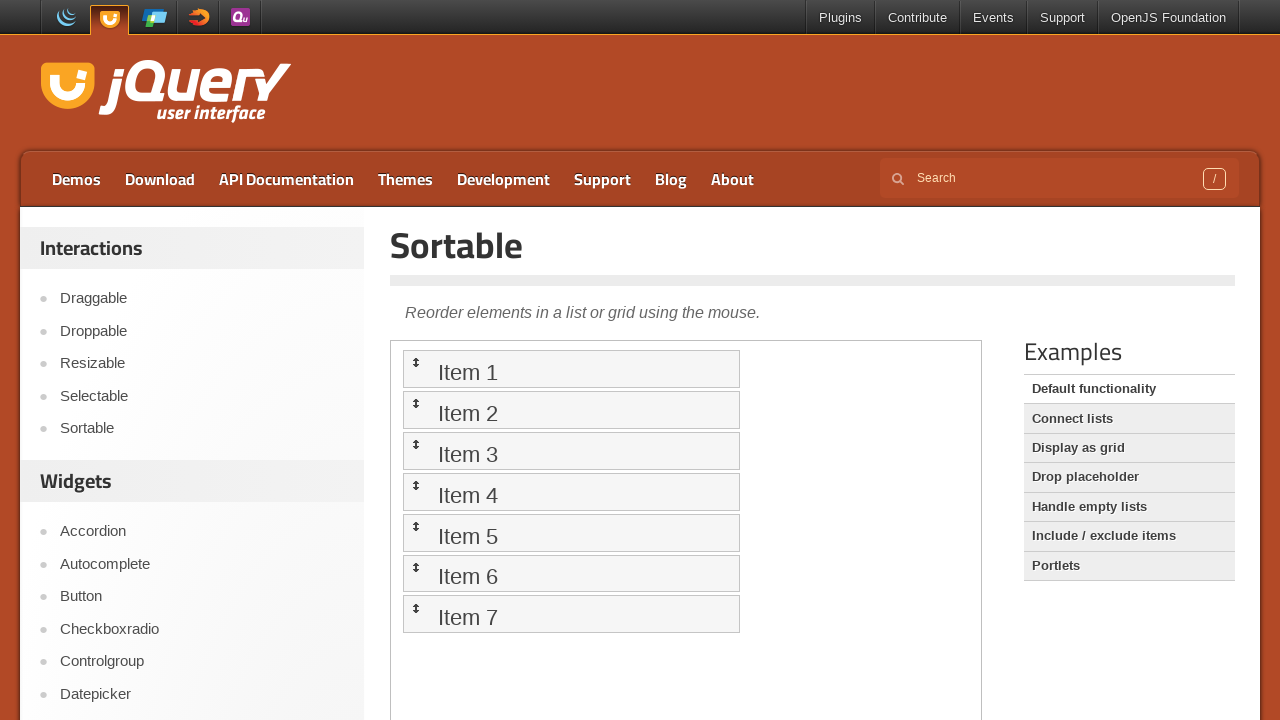

Located iframe containing sortable demo
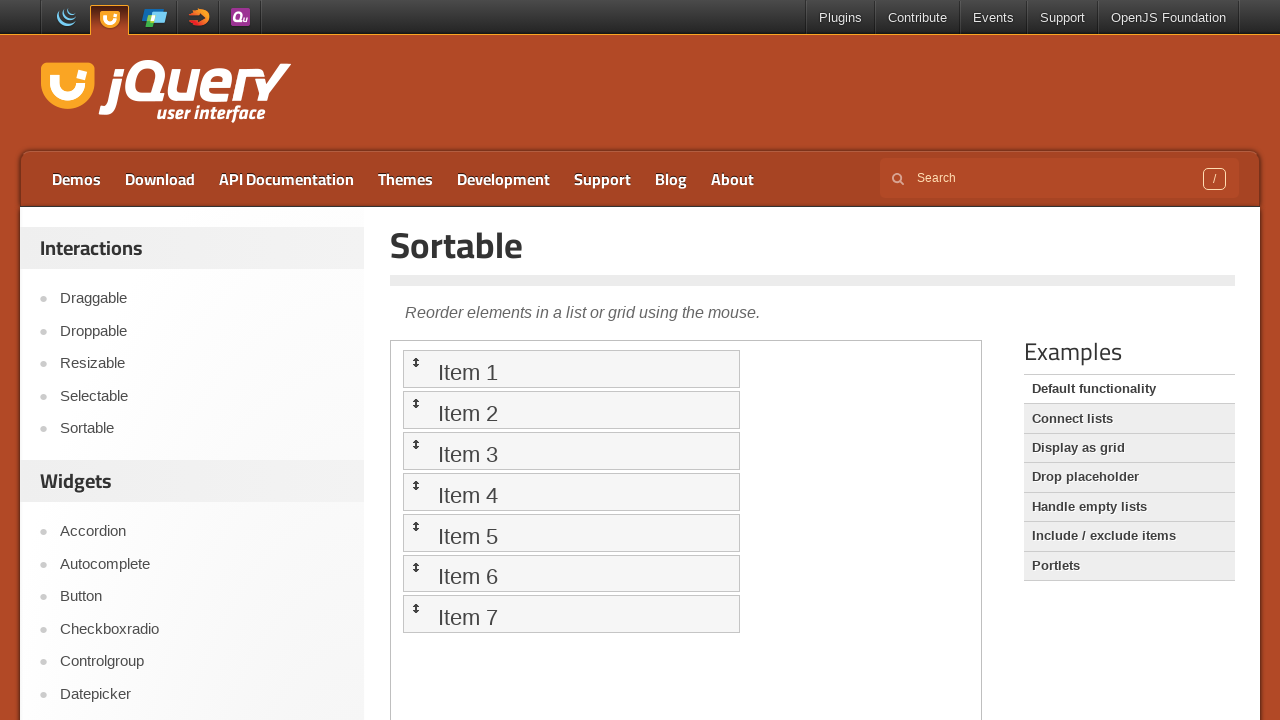

Located sortable list element
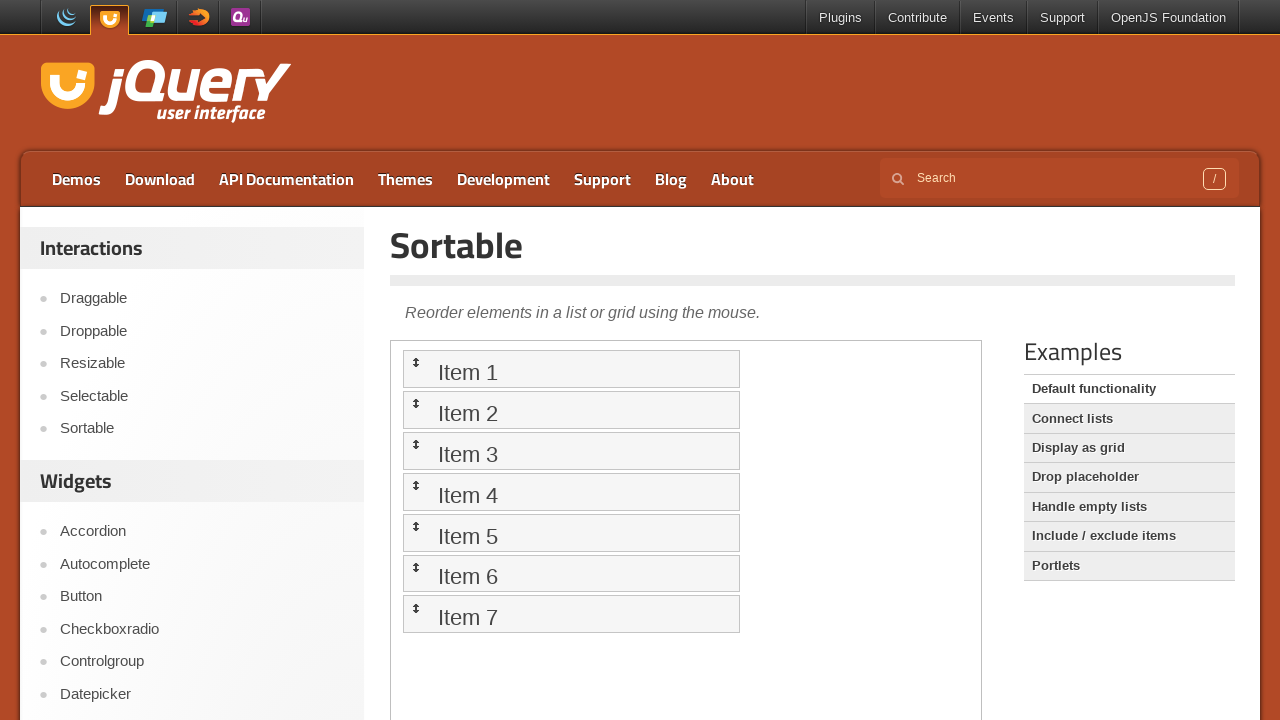

Located 7th list item in sortable list
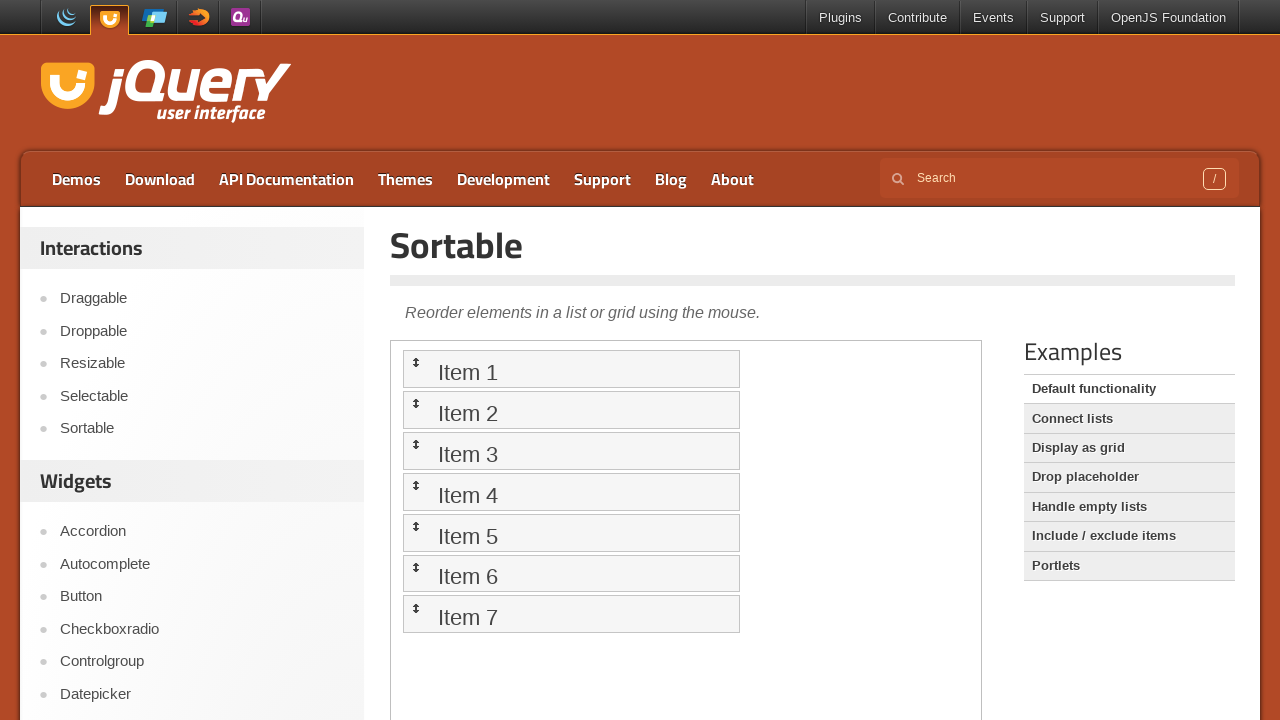

Located 1st list item in sortable list
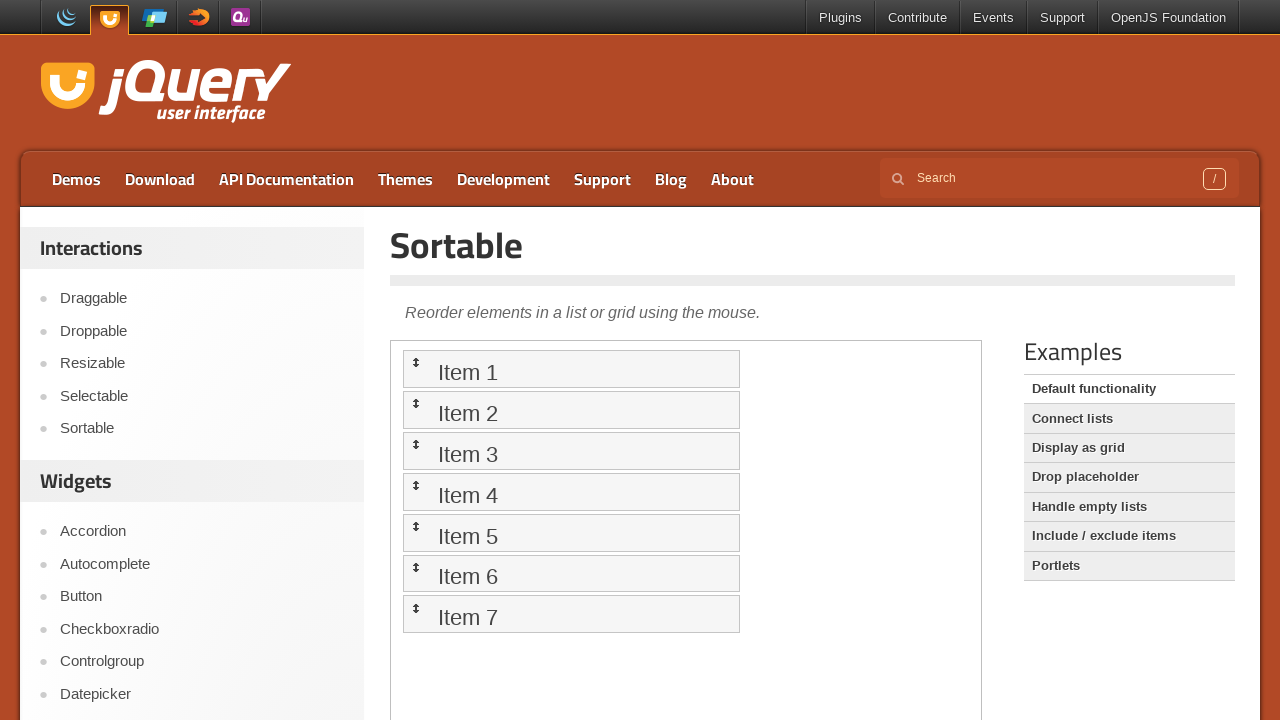

Dragged 7th item to position of 1st item, reordering sortable list at (571, 369)
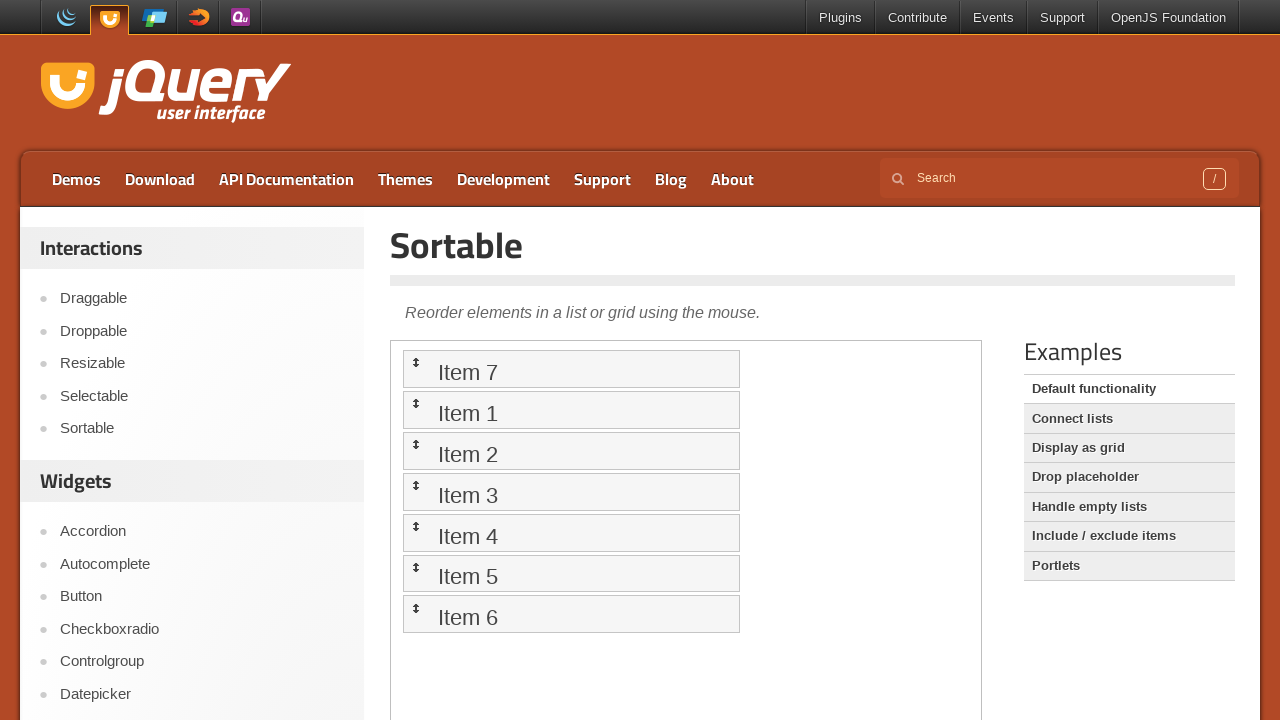

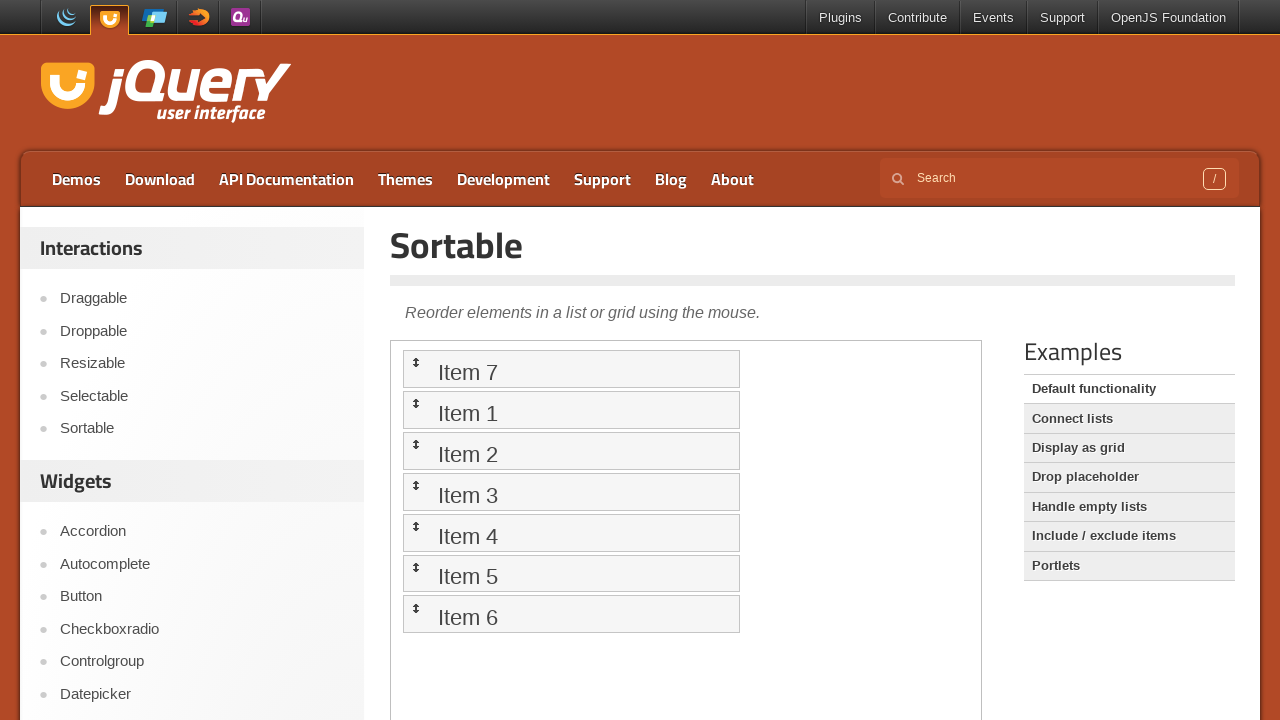